Navigates to PTT Stock board, waits for article titles to load, then clicks the previous page link to navigate to older articles and verifies content loads.

Starting URL: https://www.ptt.cc/bbs/Stock/index.html

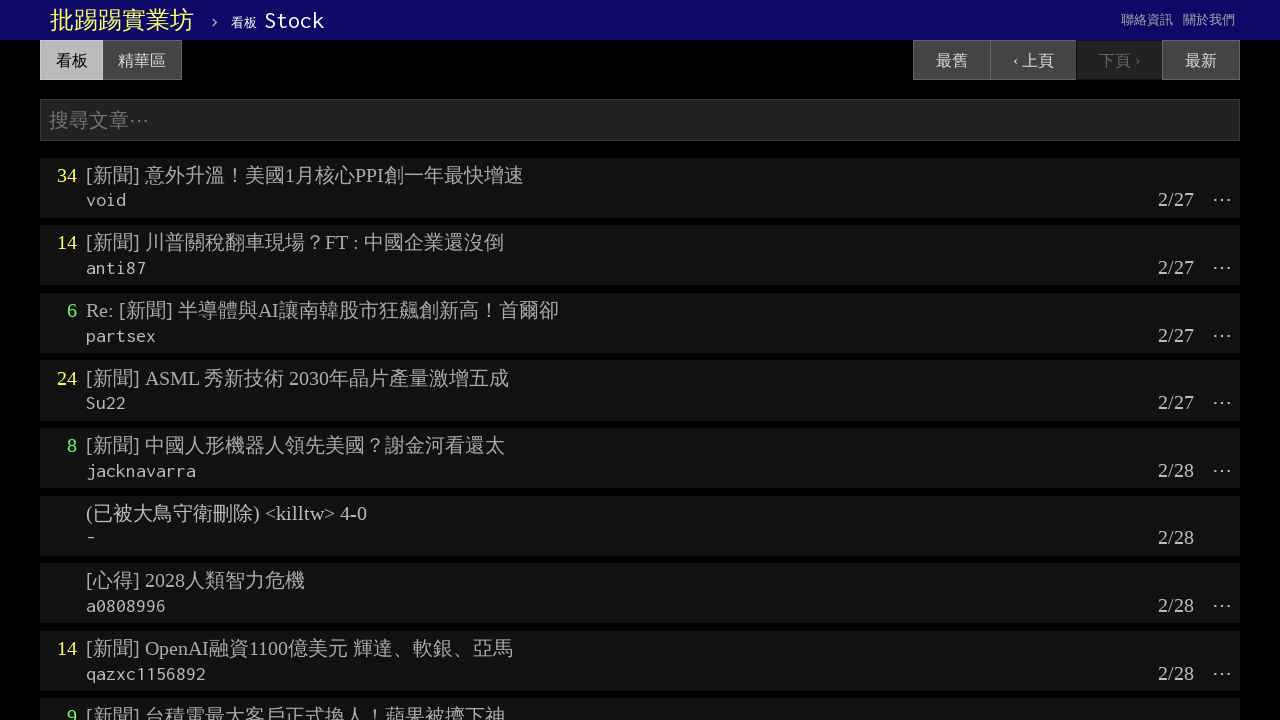

Waited for article titles to load on PTT Stock board
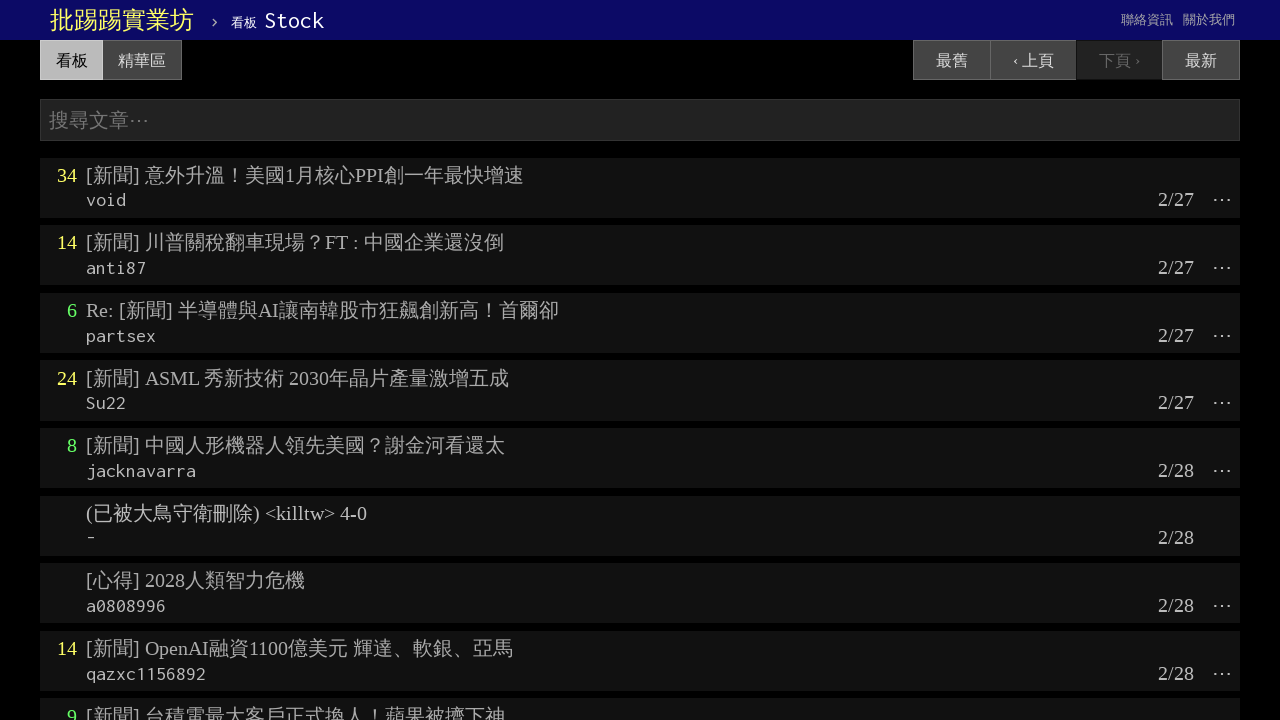

Clicked previous page link to navigate to older articles at (1033, 60) on text=‹ 上頁
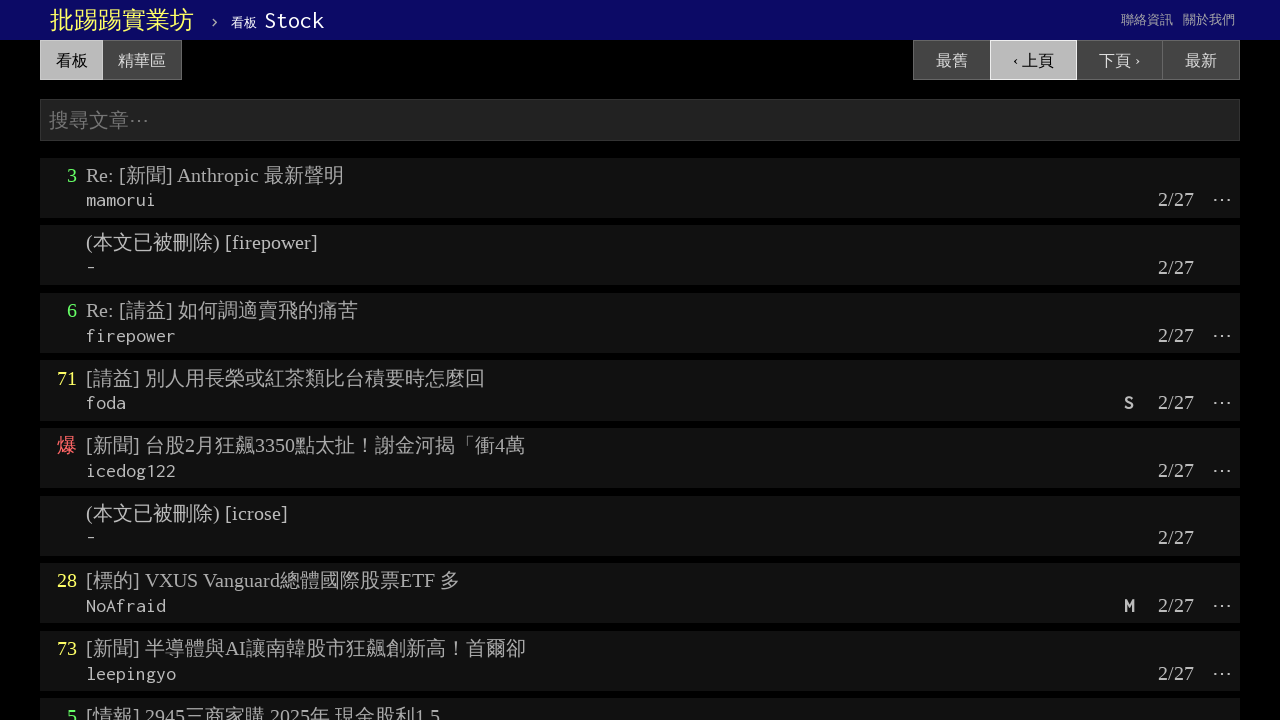

Waited for previous page's article titles to load
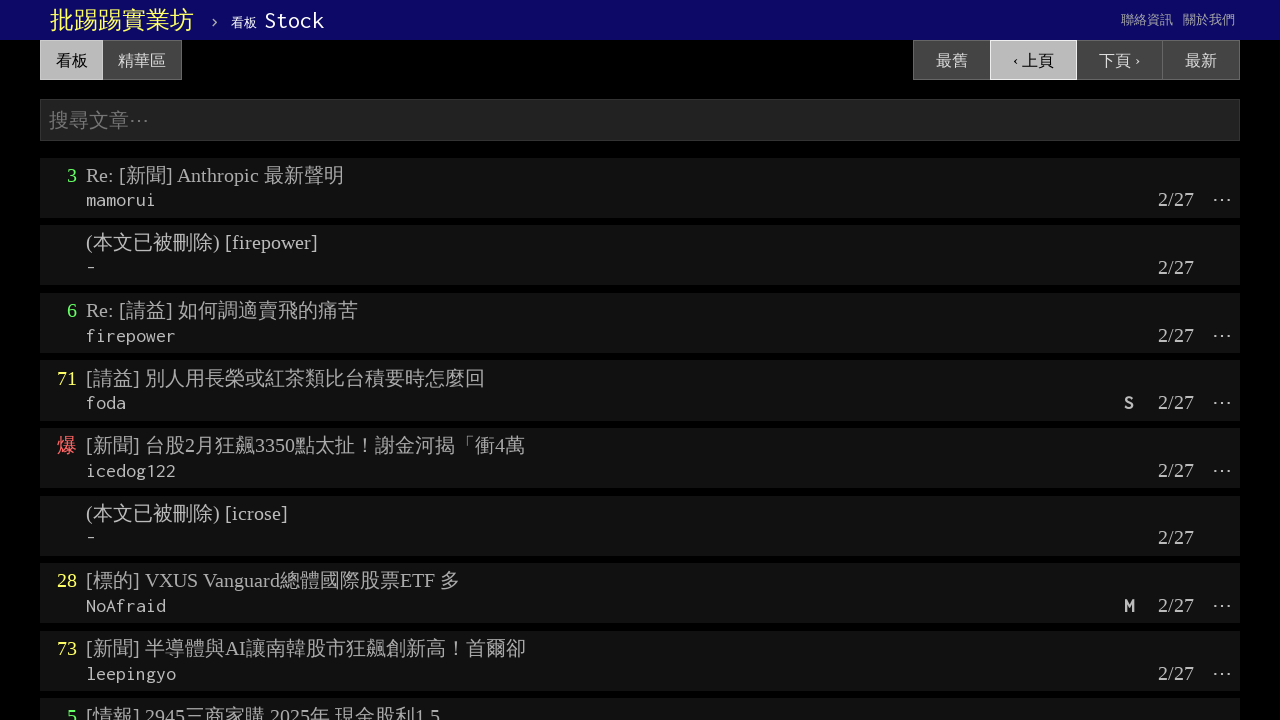

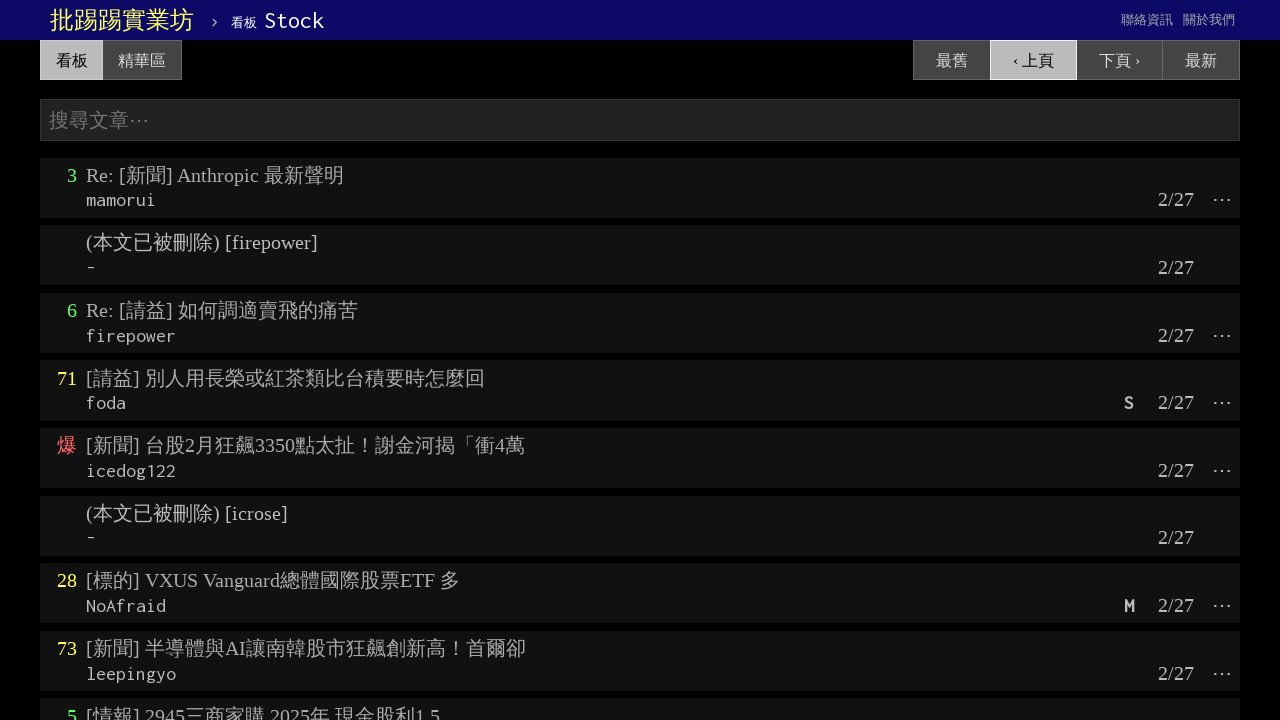